Tests calculator functionality by performing addition and subtraction operations and verifying the results

Starting URL: https://www.calculator.net/

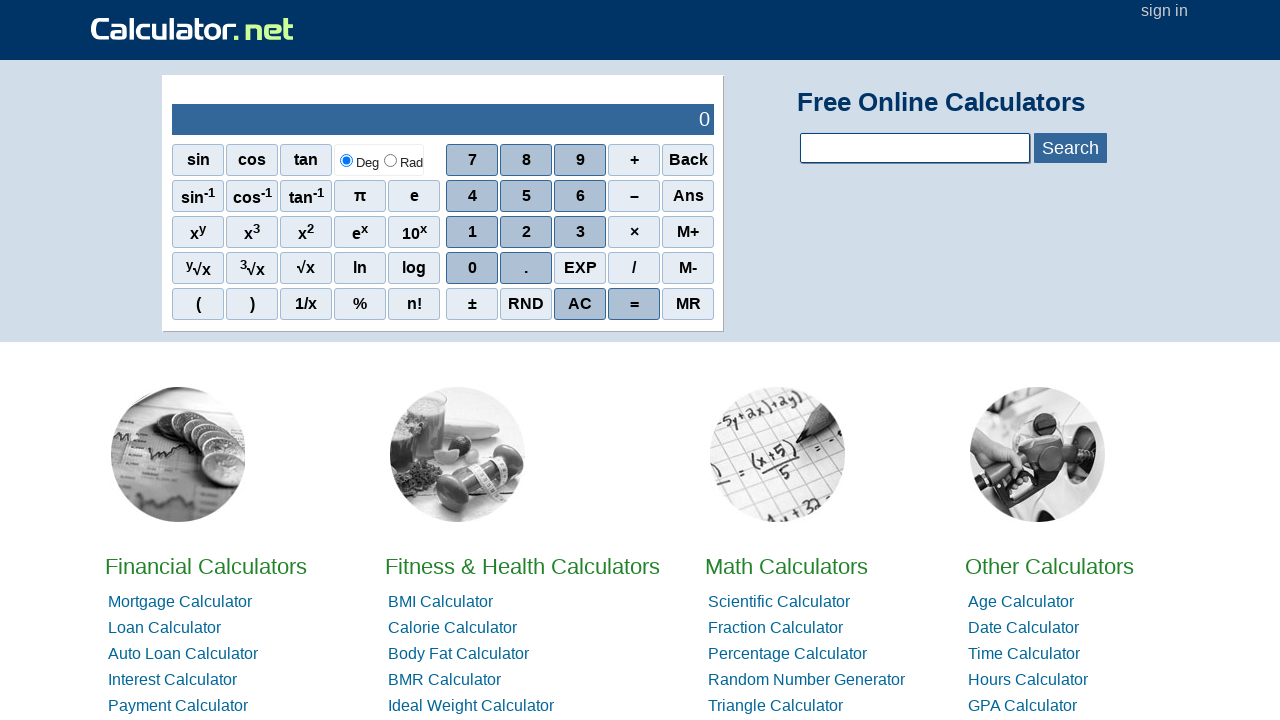

Clicked digit 1 for addition test at (472, 232) on span[onclick='r(1)']
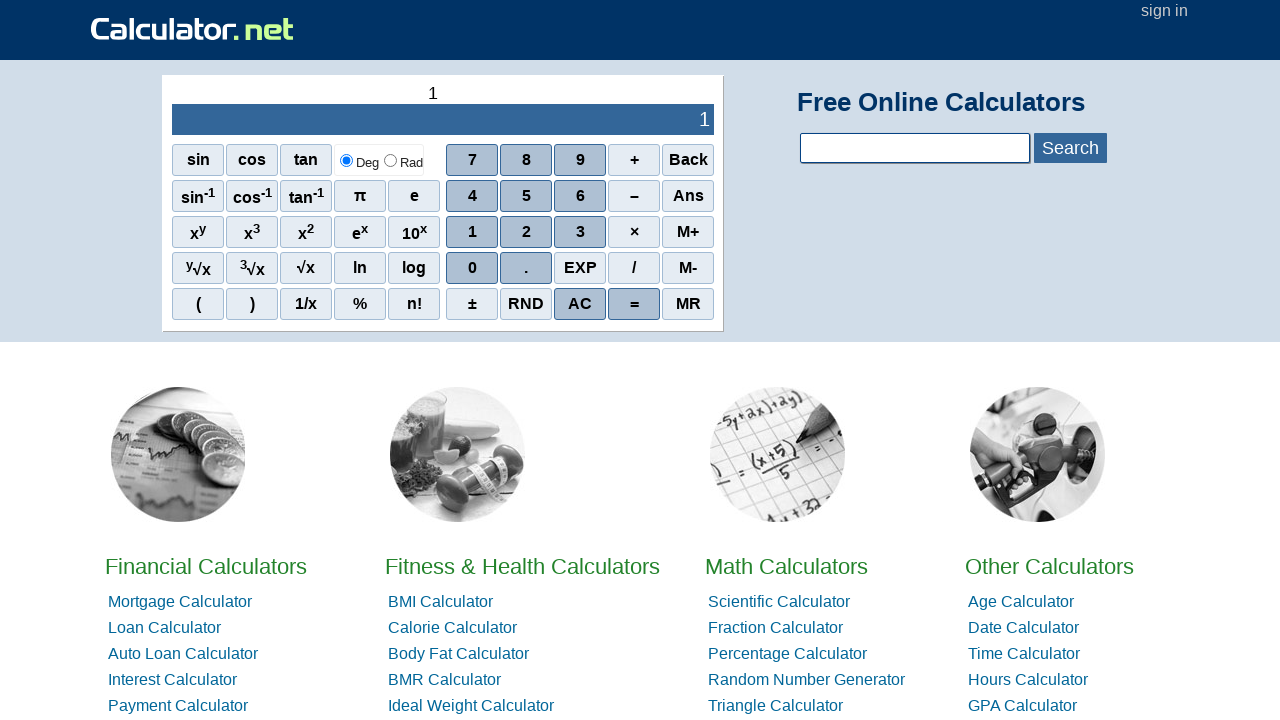

Clicked digit 4 to complete first number (14) at (472, 196) on span[onclick='r(4)']
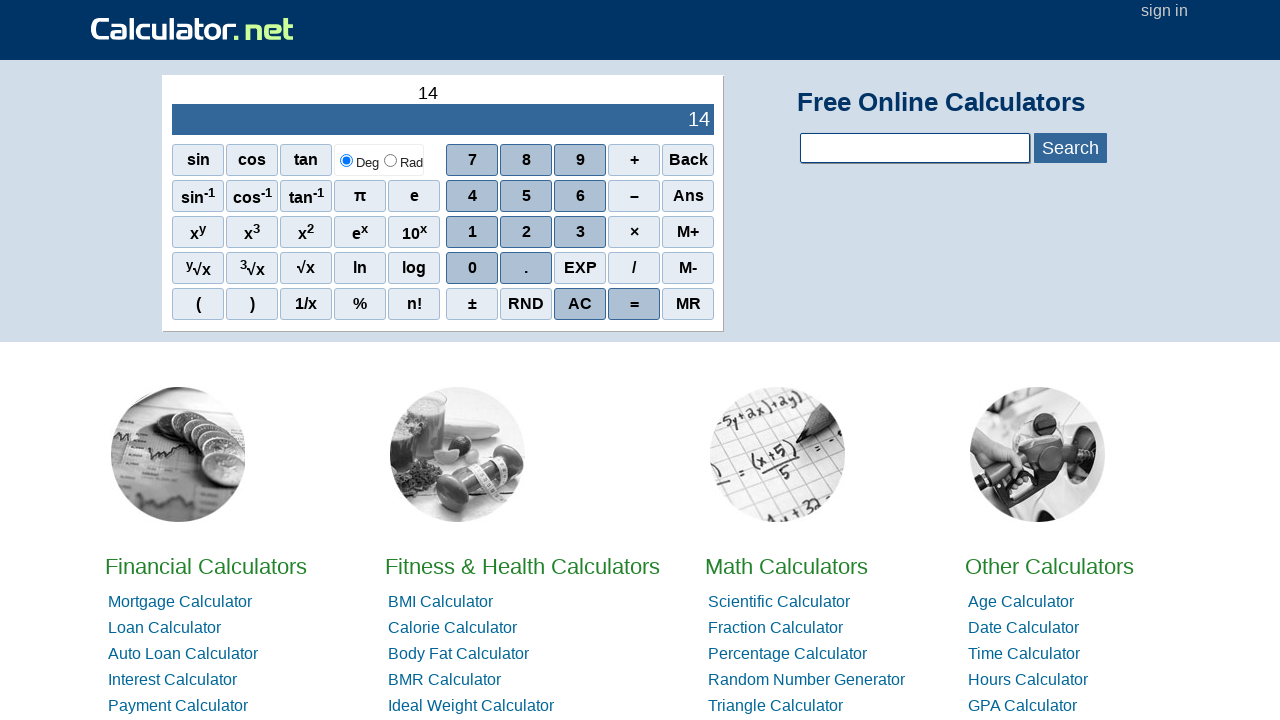

Clicked plus operator at (634, 160) on span[onclick="r('+')"]
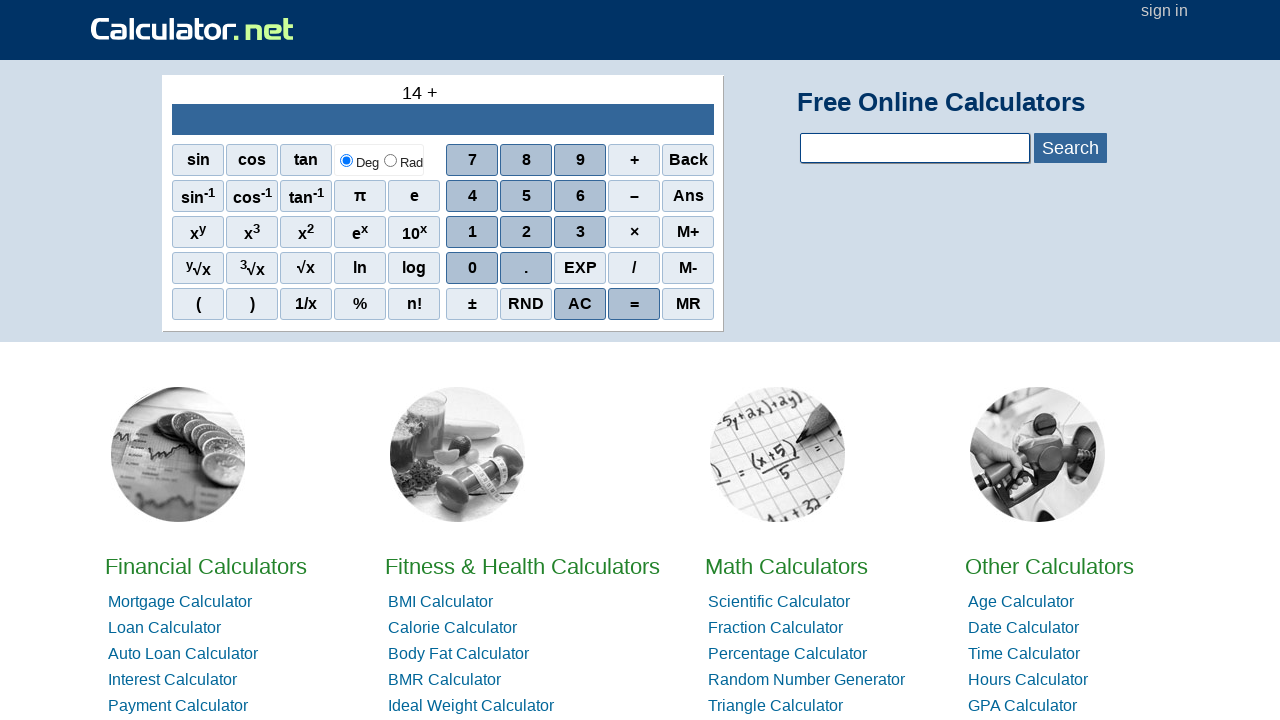

Clicked digit 1 for second number at (472, 232) on span[onclick='r(1)']
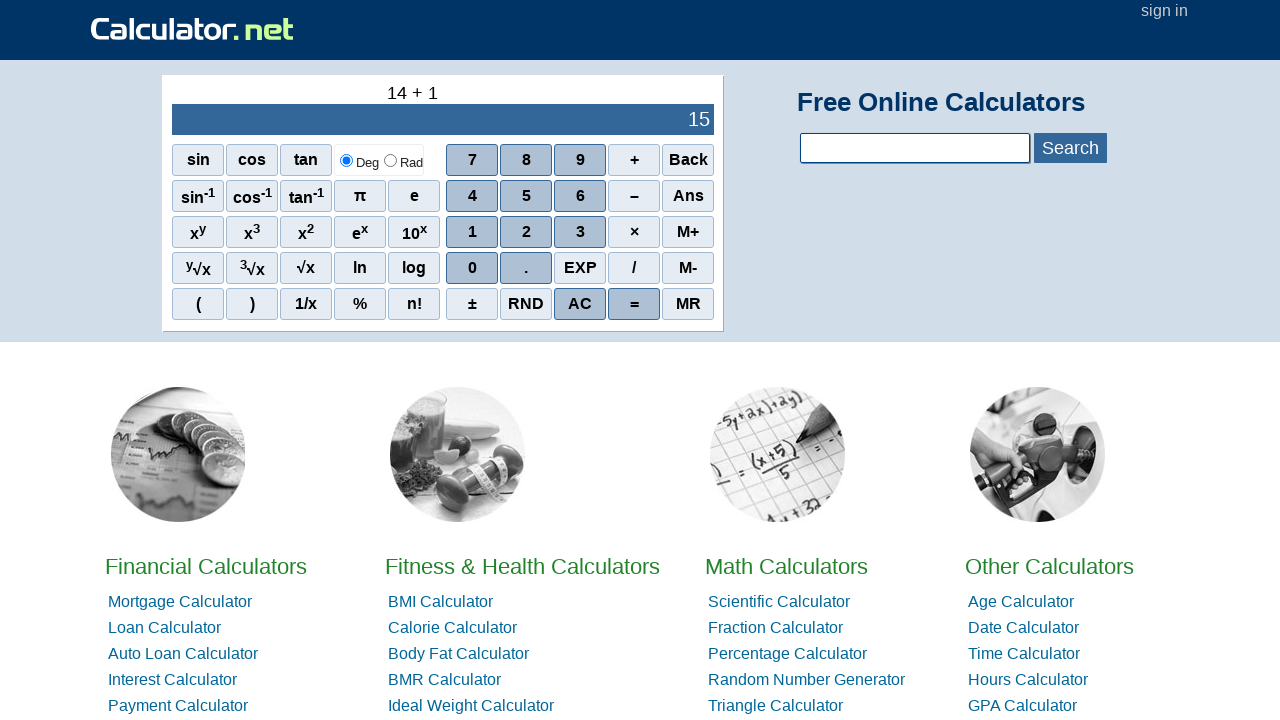

Clicked digit 3 to complete second number (13) at (580, 232) on span[onclick='r(3)']
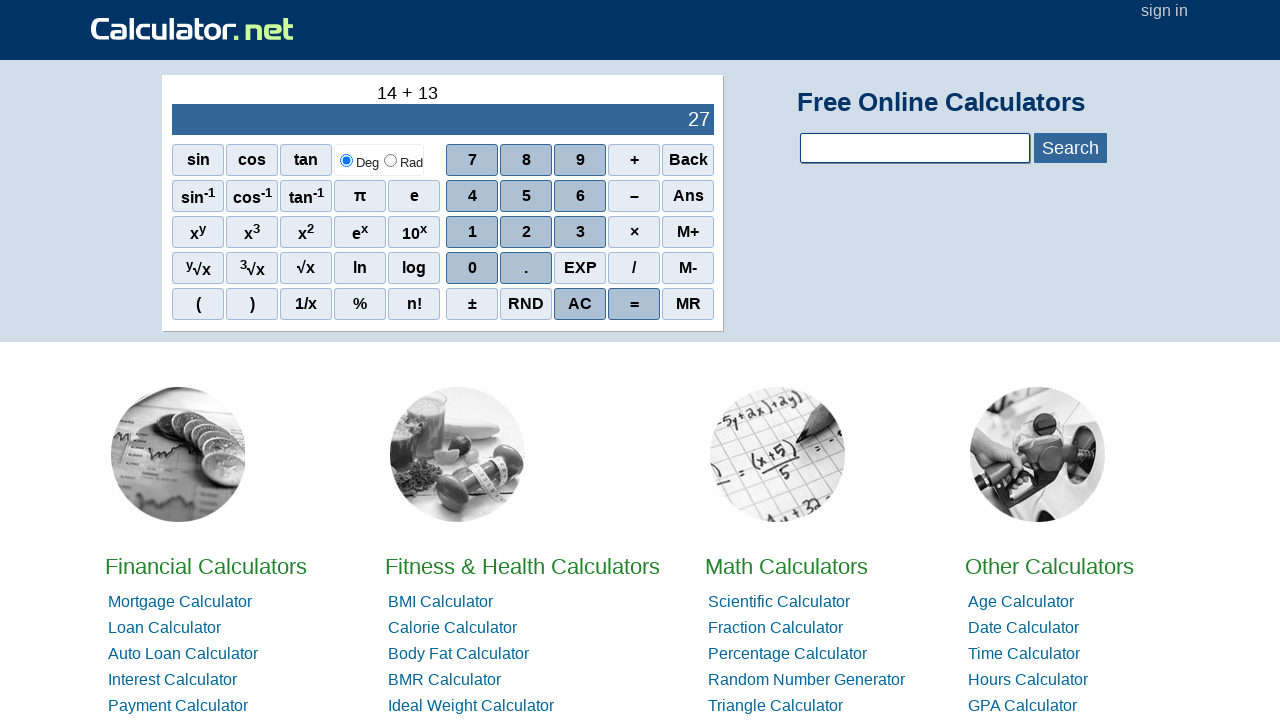

Clicked equals button to calculate 14 + 13 at (634, 304) on span[onclick="r('=')"]
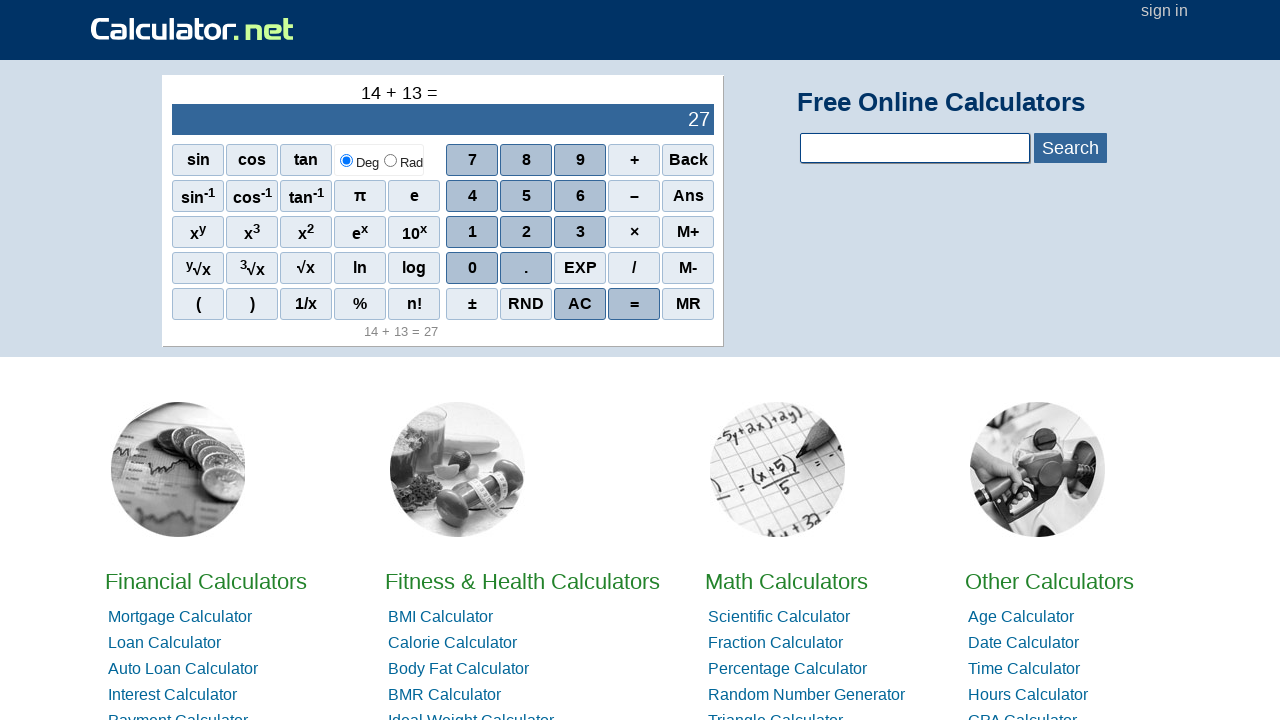

Retrieved addition result: 27
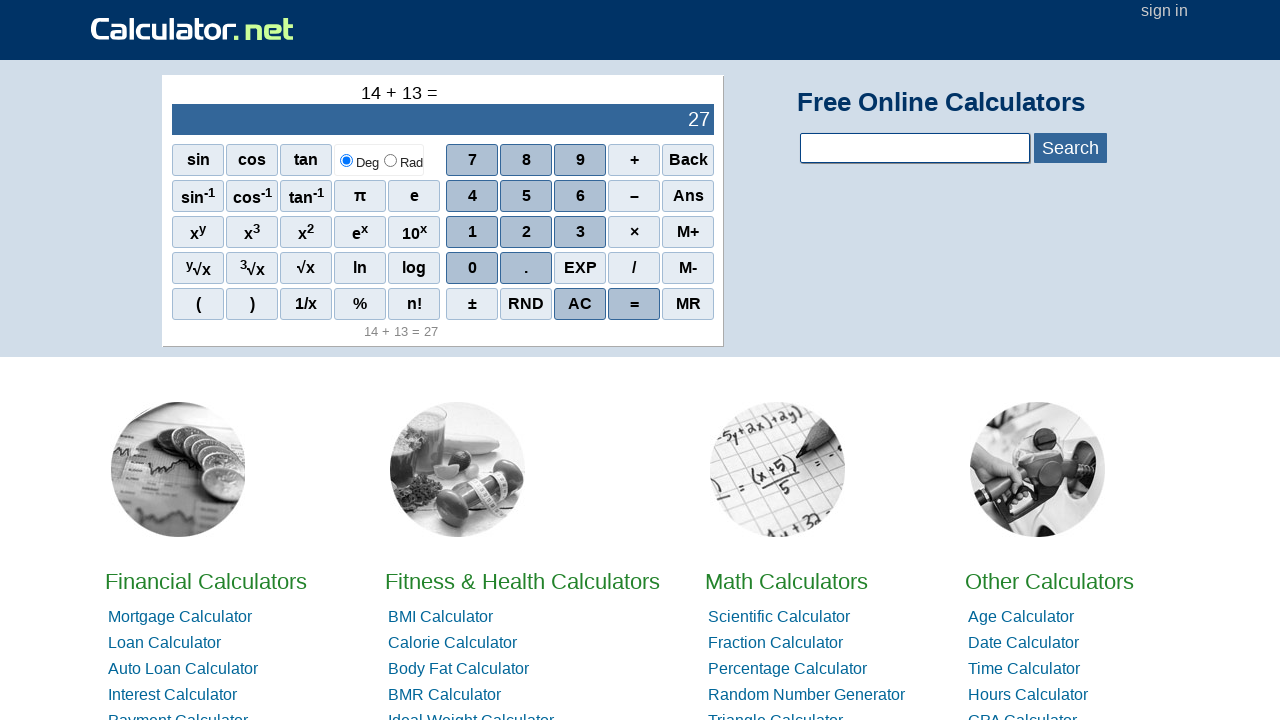

Verified addition result equals 27
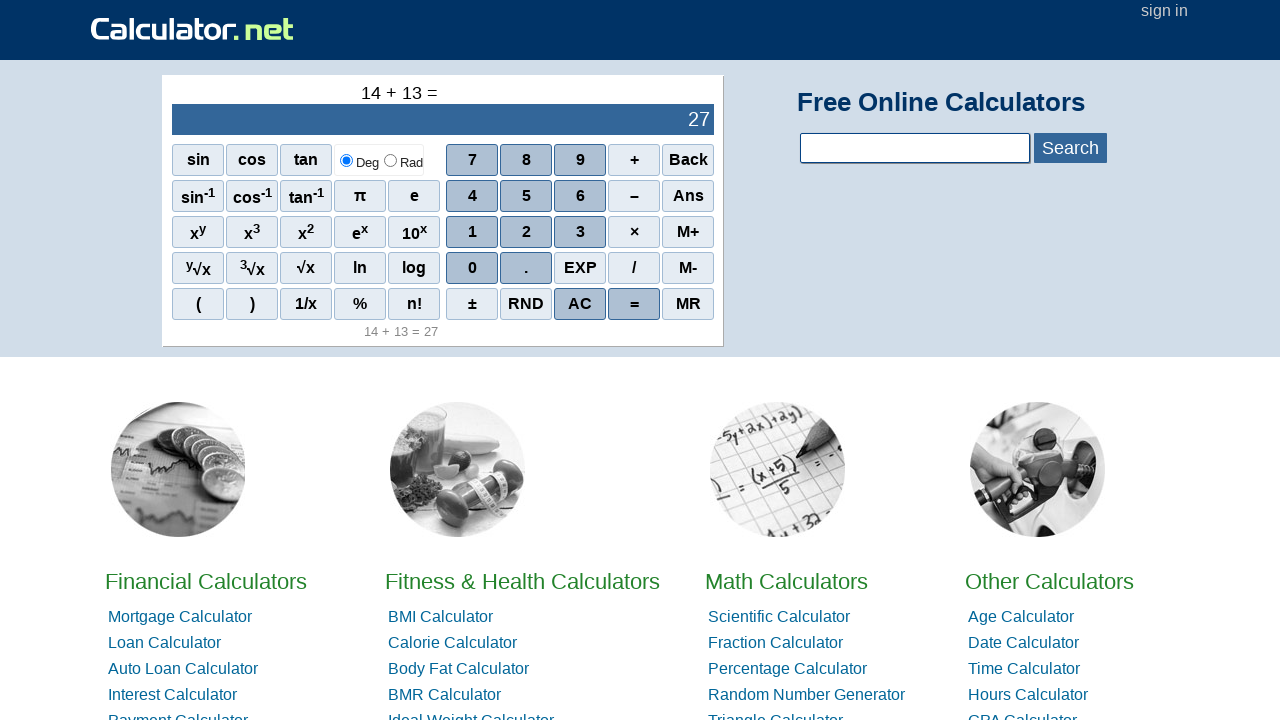

Clicked clear button to reset calculator at (580, 304) on span[onclick="r('C')"]
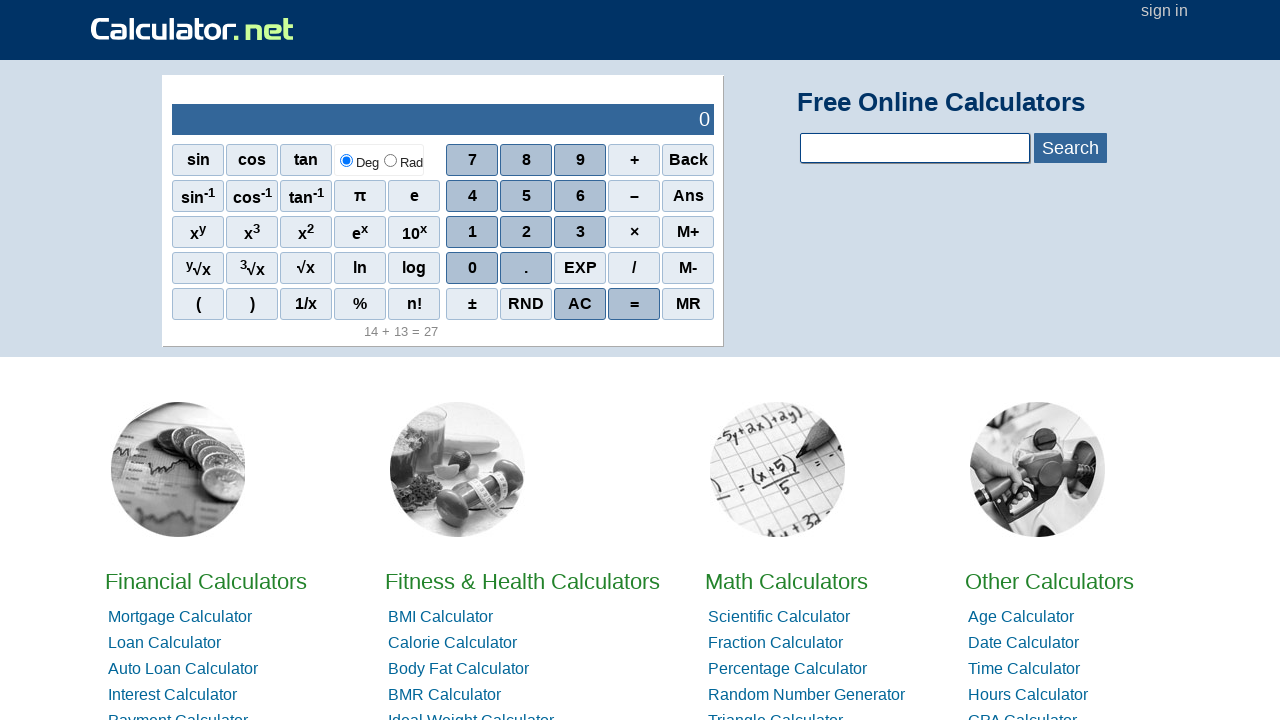

Clicked digit 1 for subtraction test at (472, 232) on span[onclick='r(1)']
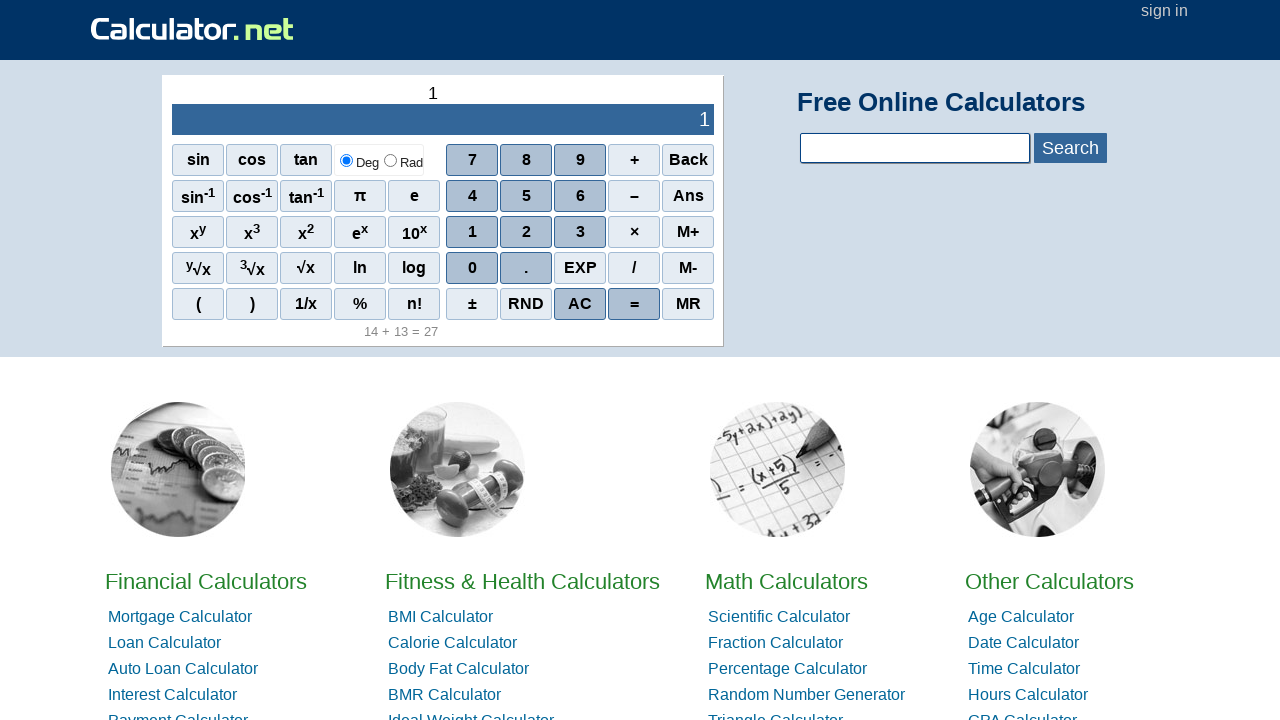

Clicked digit 4 to complete first number (14) at (472, 196) on span[onclick='r(4)']
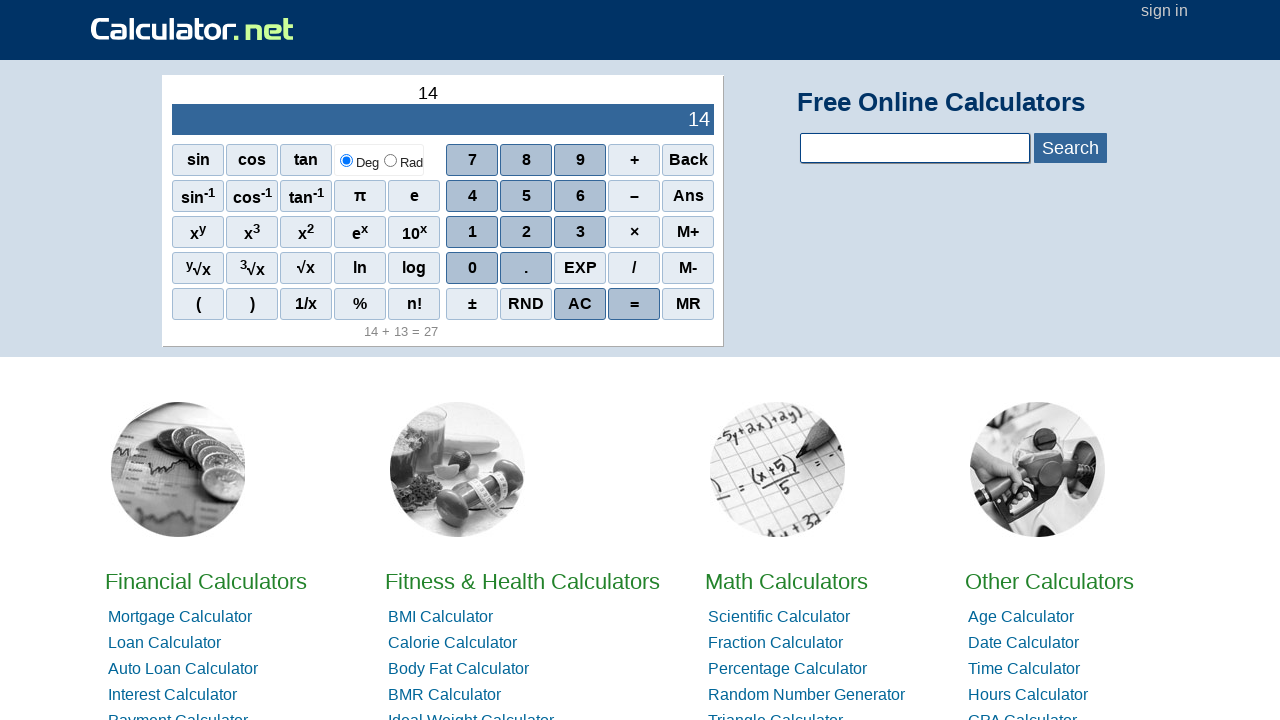

Clicked minus operator at (634, 196) on span[onclick="r('-')"]
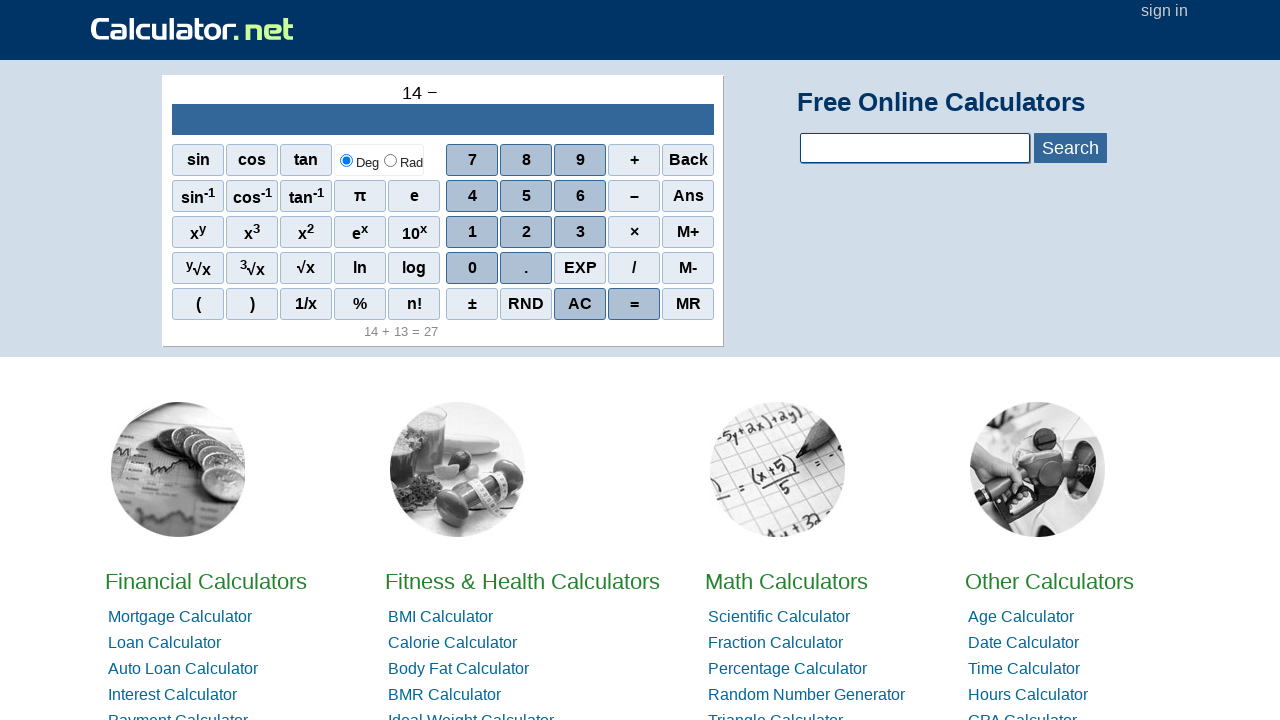

Clicked digit 1 for second number at (472, 232) on span[onclick='r(1)']
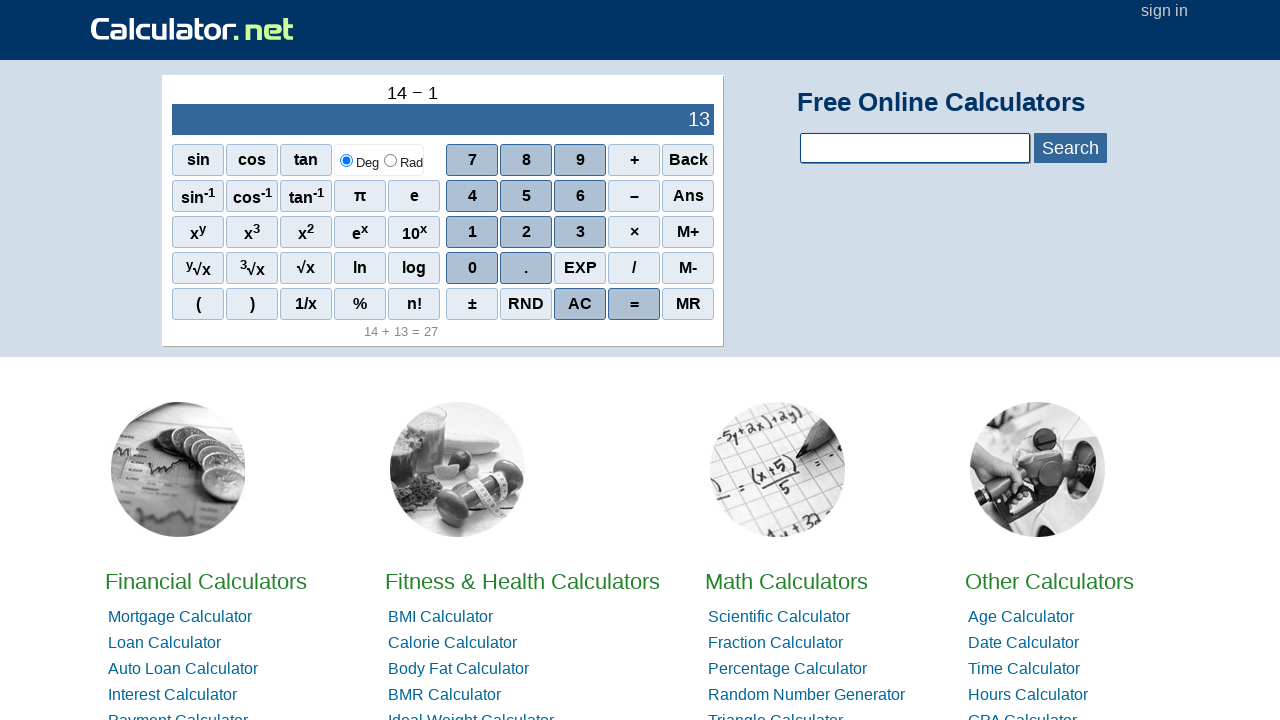

Clicked digit 3 to complete second number (13) at (580, 232) on span[onclick='r(3)']
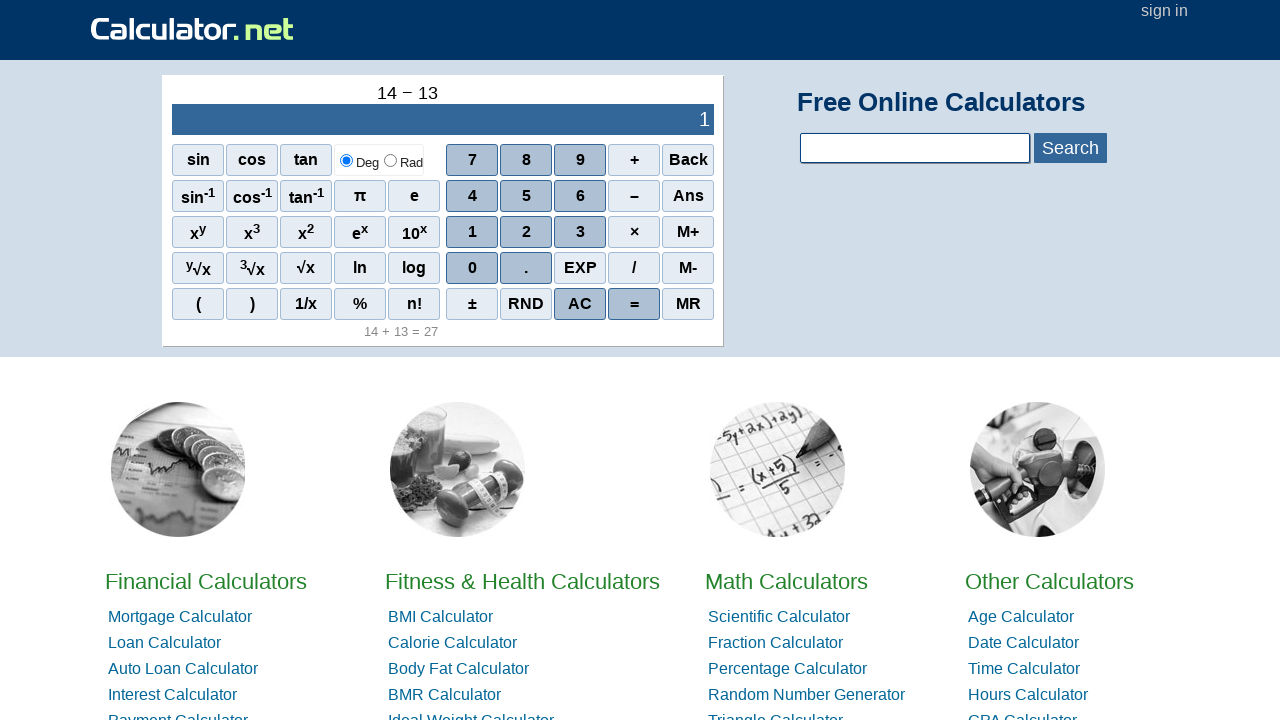

Clicked equals button to calculate 14 - 13 at (634, 304) on span[onclick="r('=')"]
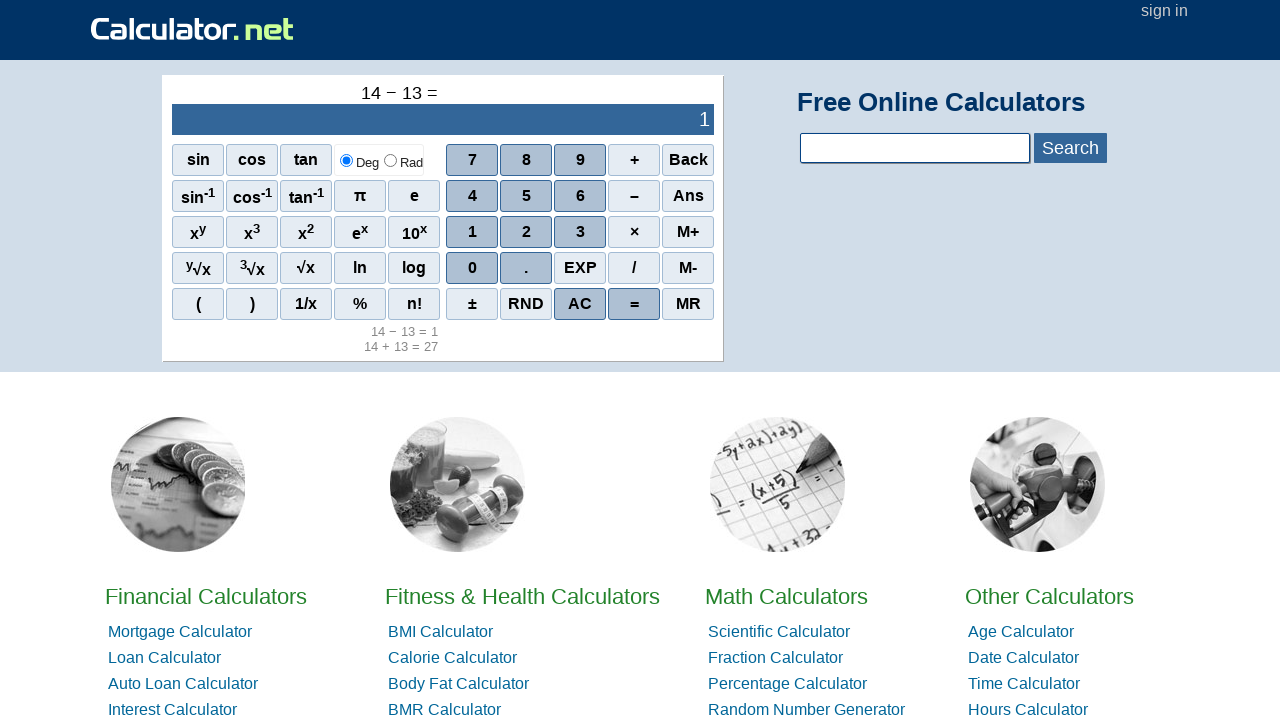

Retrieved subtraction result: 1
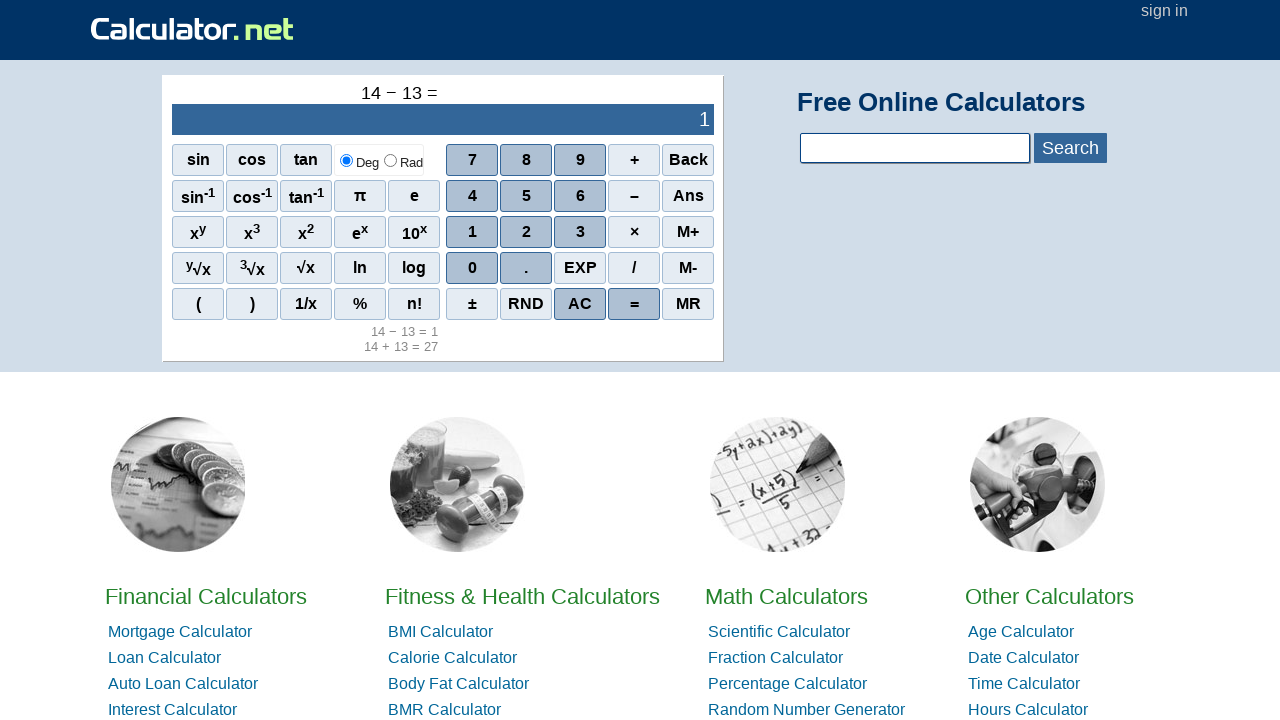

Verified subtraction result equals 1
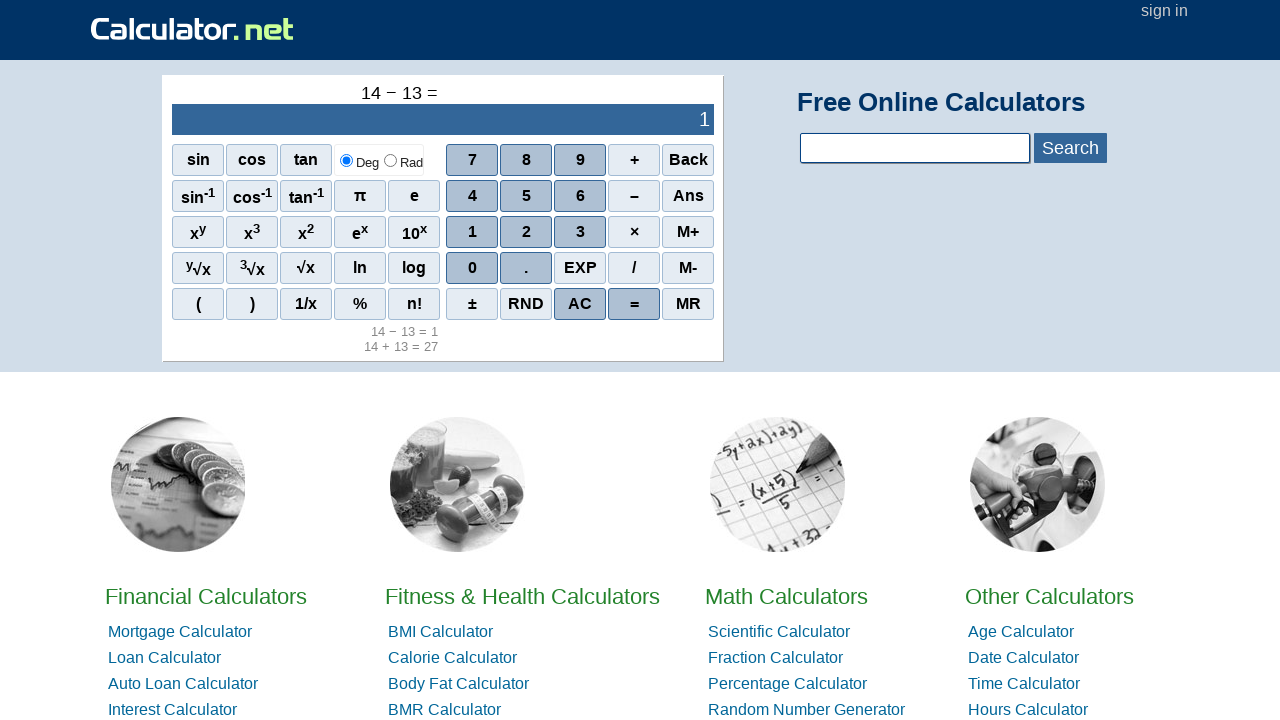

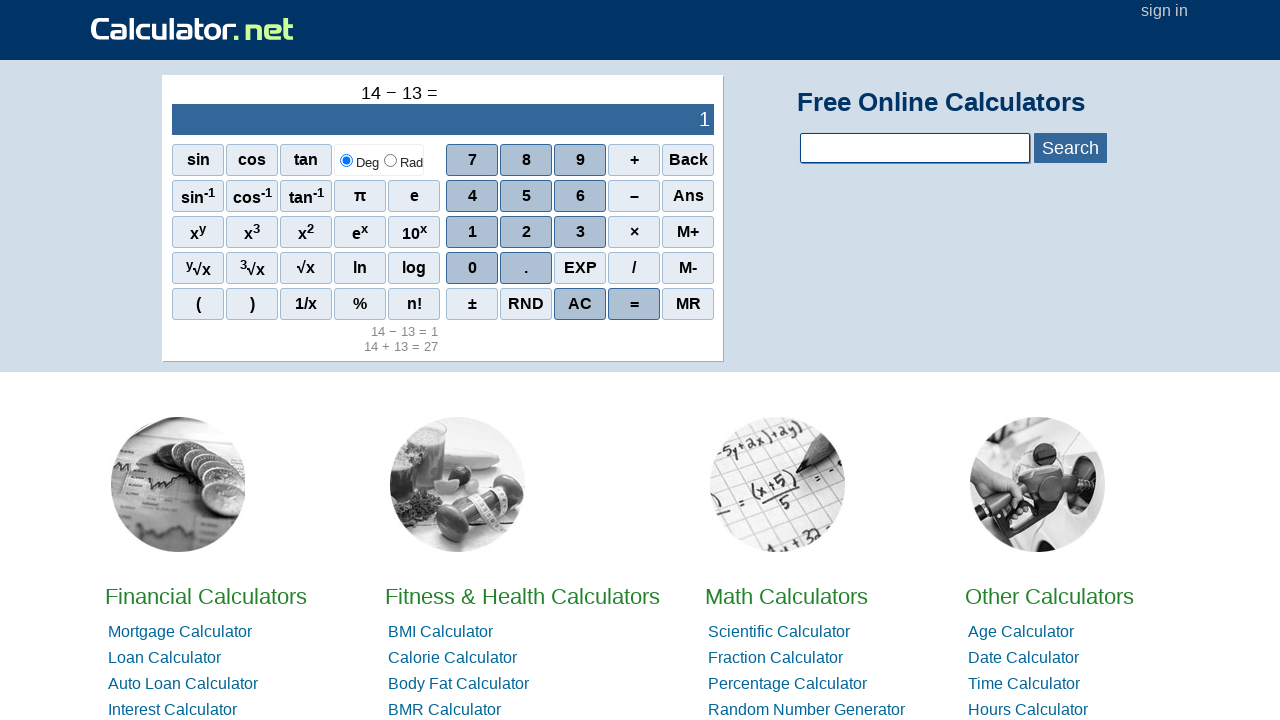